Tests calculator division by zero by entering 5 and 0, selecting divide operation, and verifying the result shows Infinity

Starting URL: https://calculatorsoftuni.onrender.com

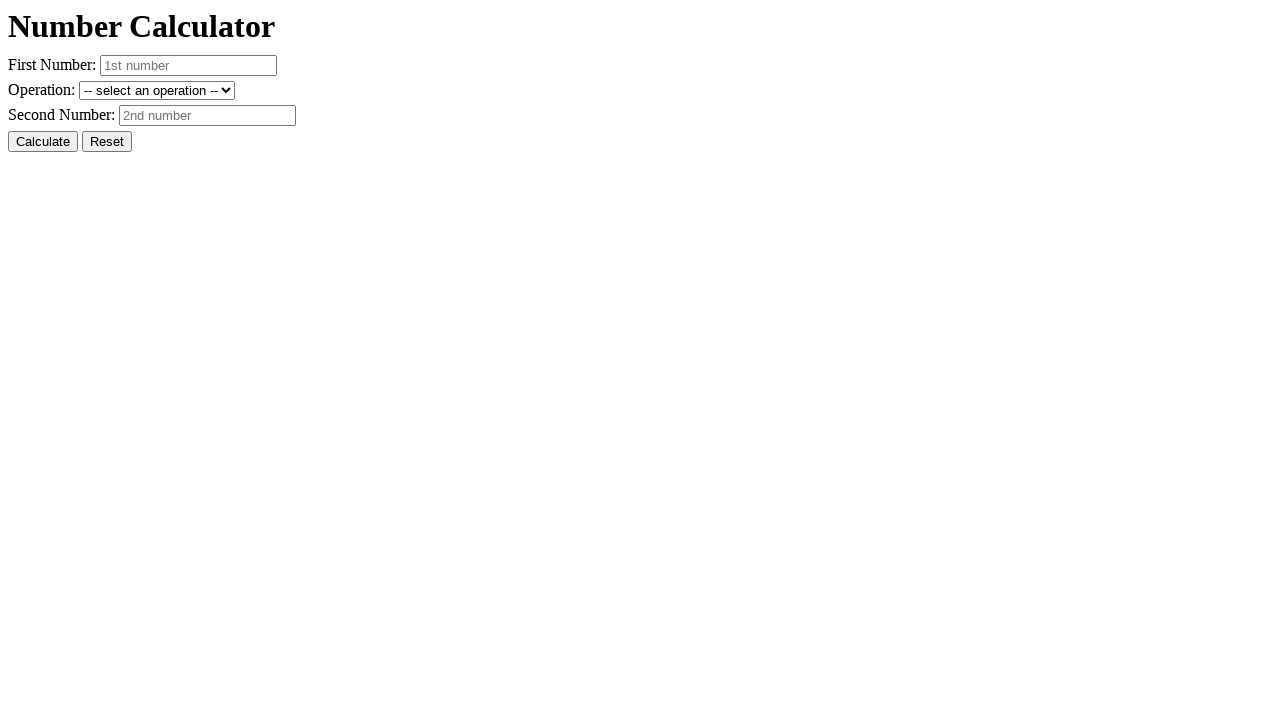

Clicked reset button to clear previous values at (107, 142) on #resetButton
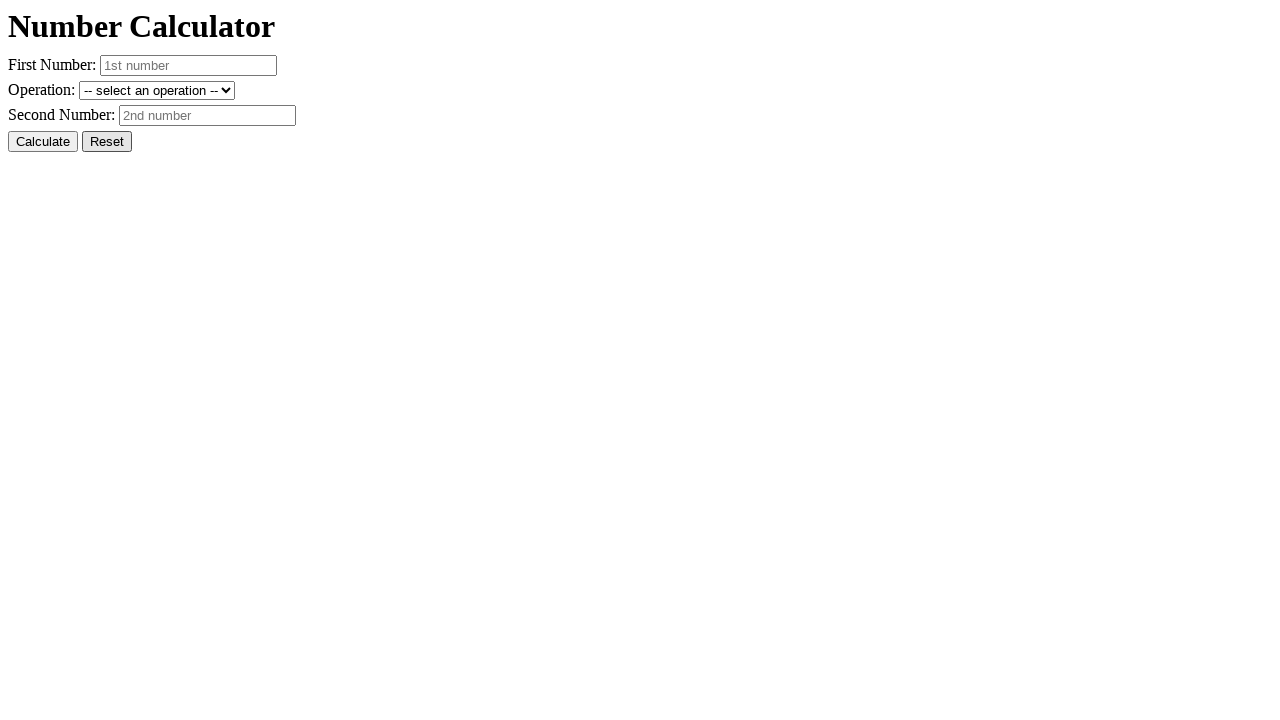

Entered 5 as the first number on #number1
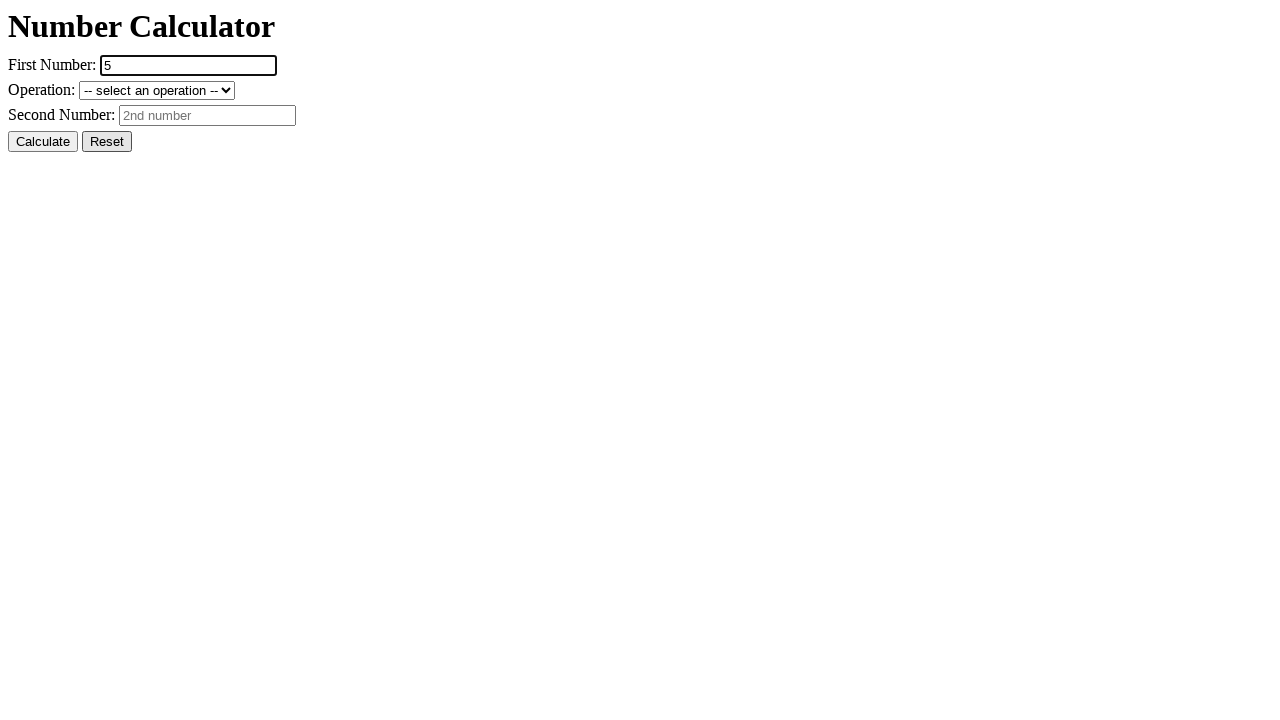

Entered 0 as the second number for division by zero test on #number2
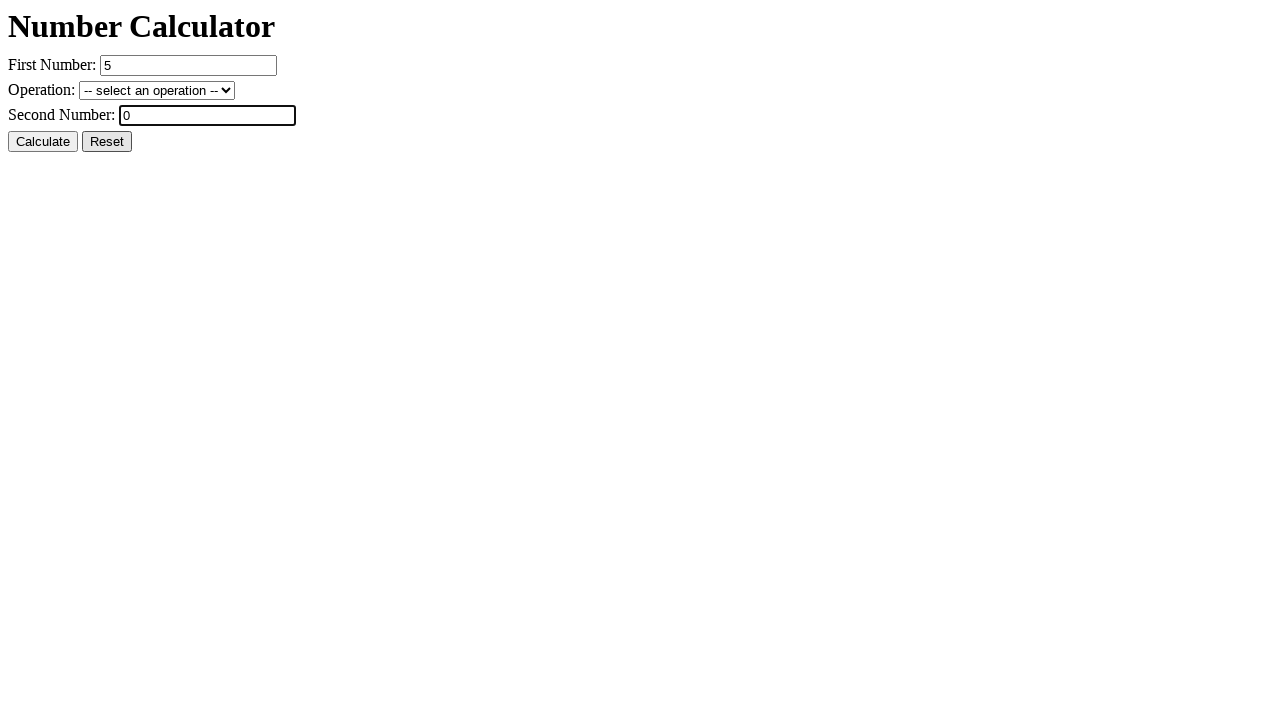

Selected division operation from dropdown on #operation
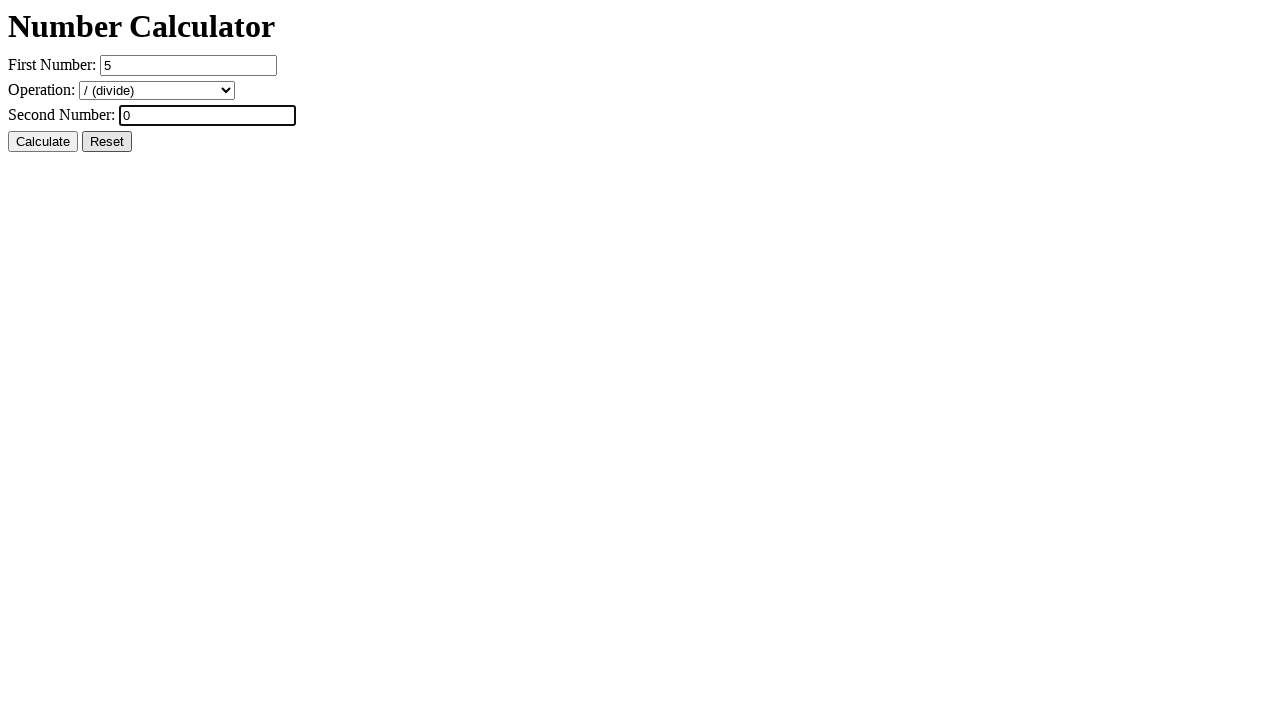

Clicked calculate button to perform 5 ÷ 0 at (43, 142) on #calcButton
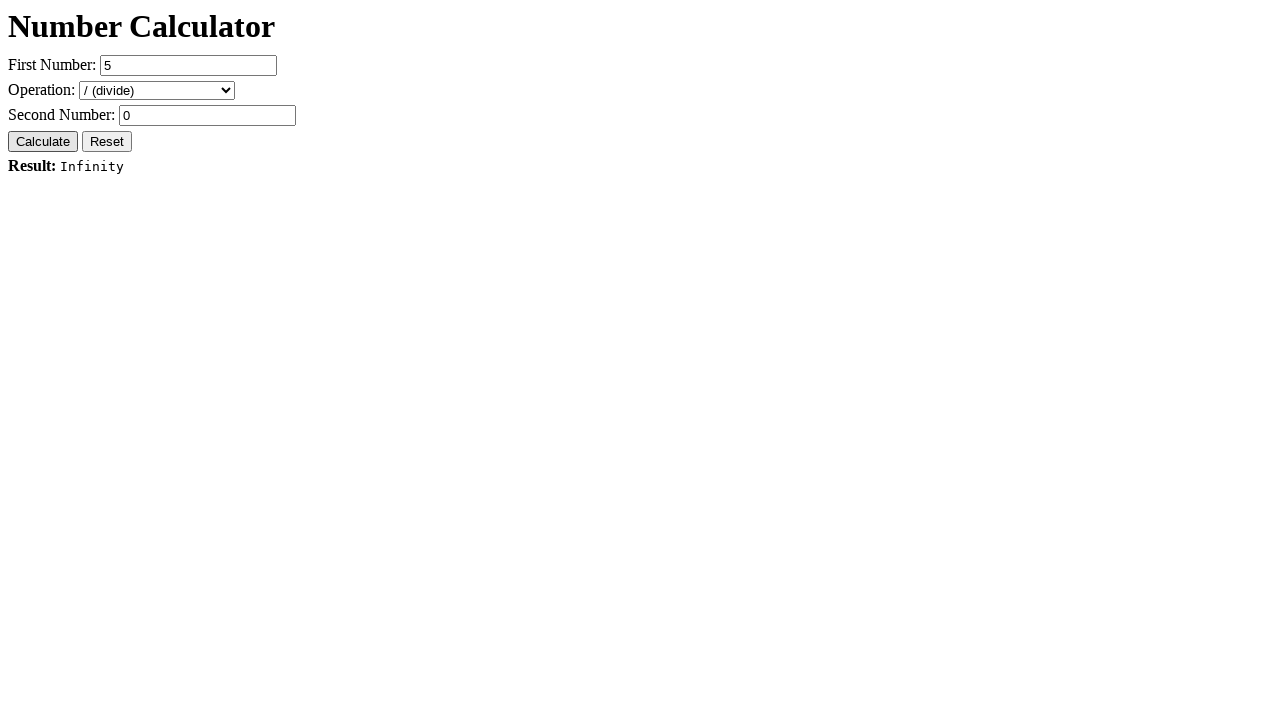

Result element loaded, displaying Infinity for division by zero
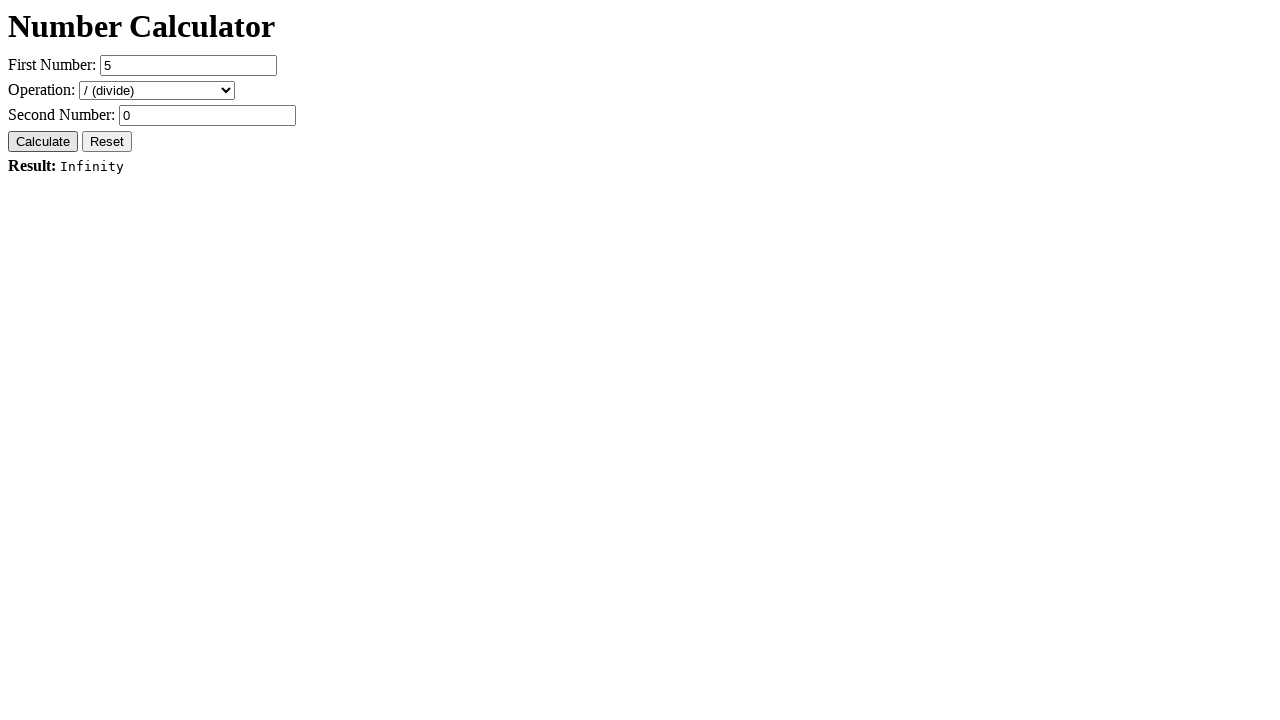

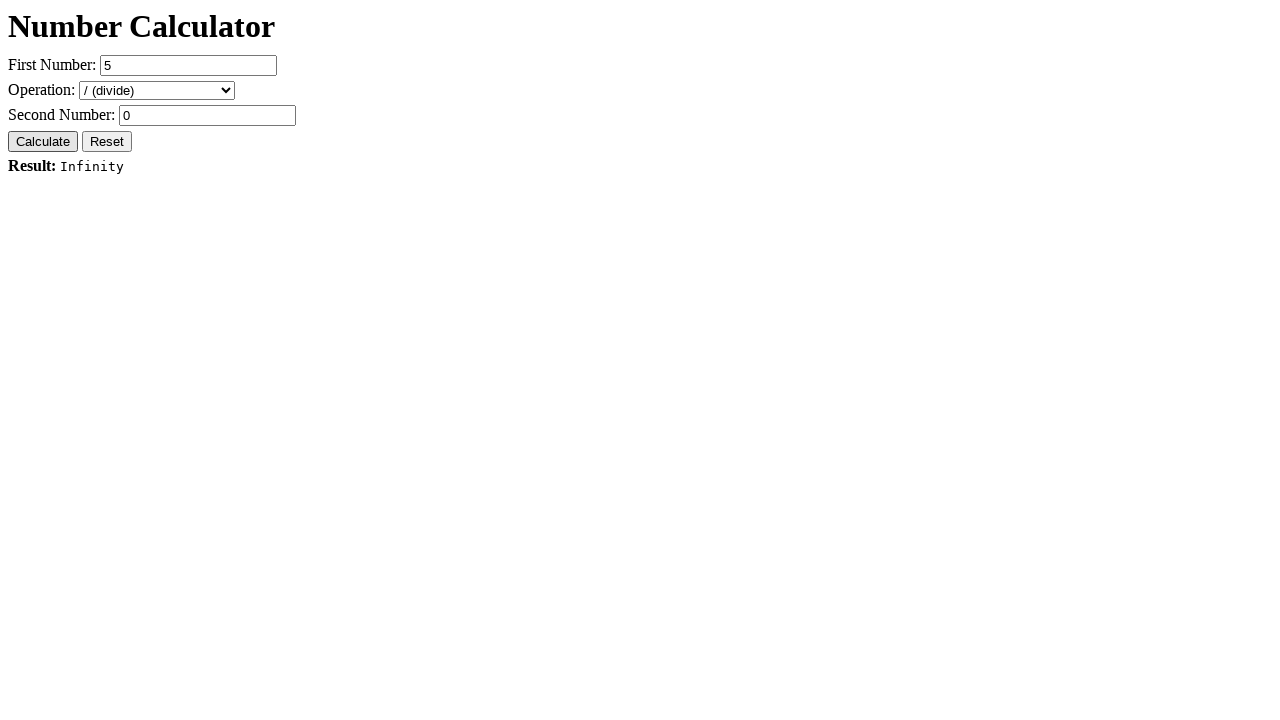